Tests various form elements including checkboxes, static and dynamic dropdowns, visibility toggle, and radio buttons

Starting URL: https://rahulshettyacademy.com/AutomationPractice/

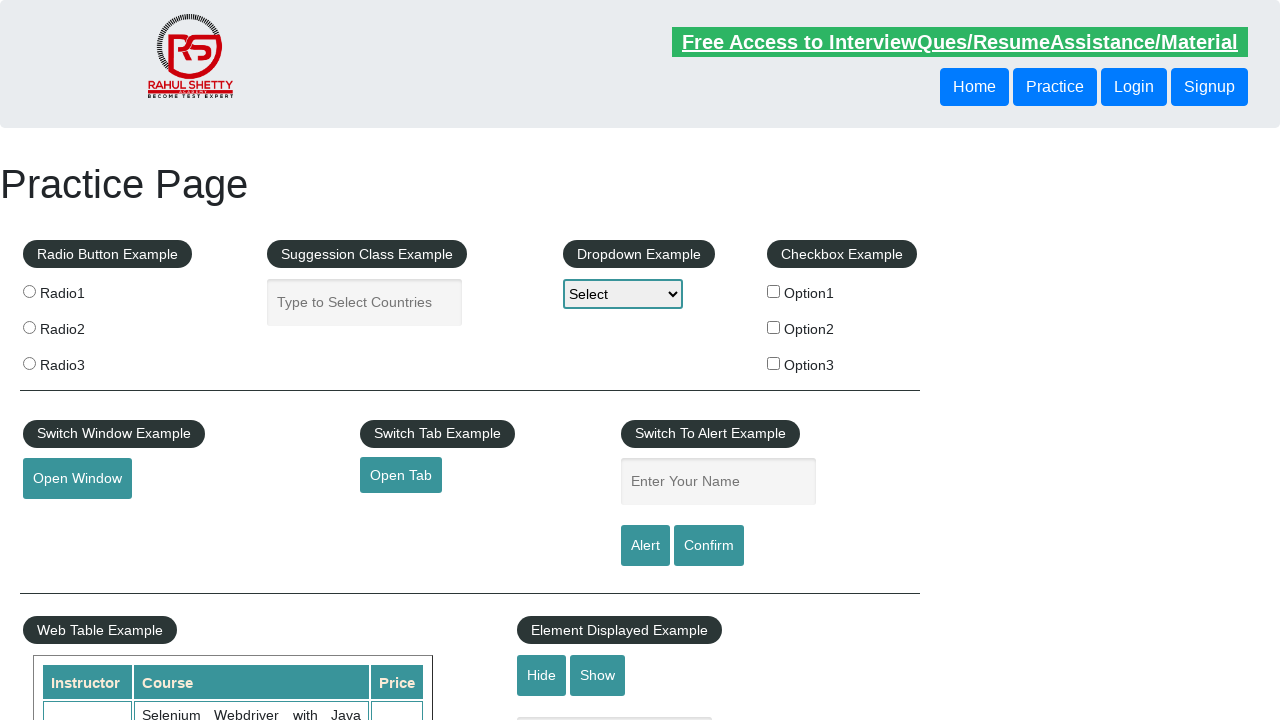

Checked checkbox option1 at (774, 291) on #checkBoxOption1
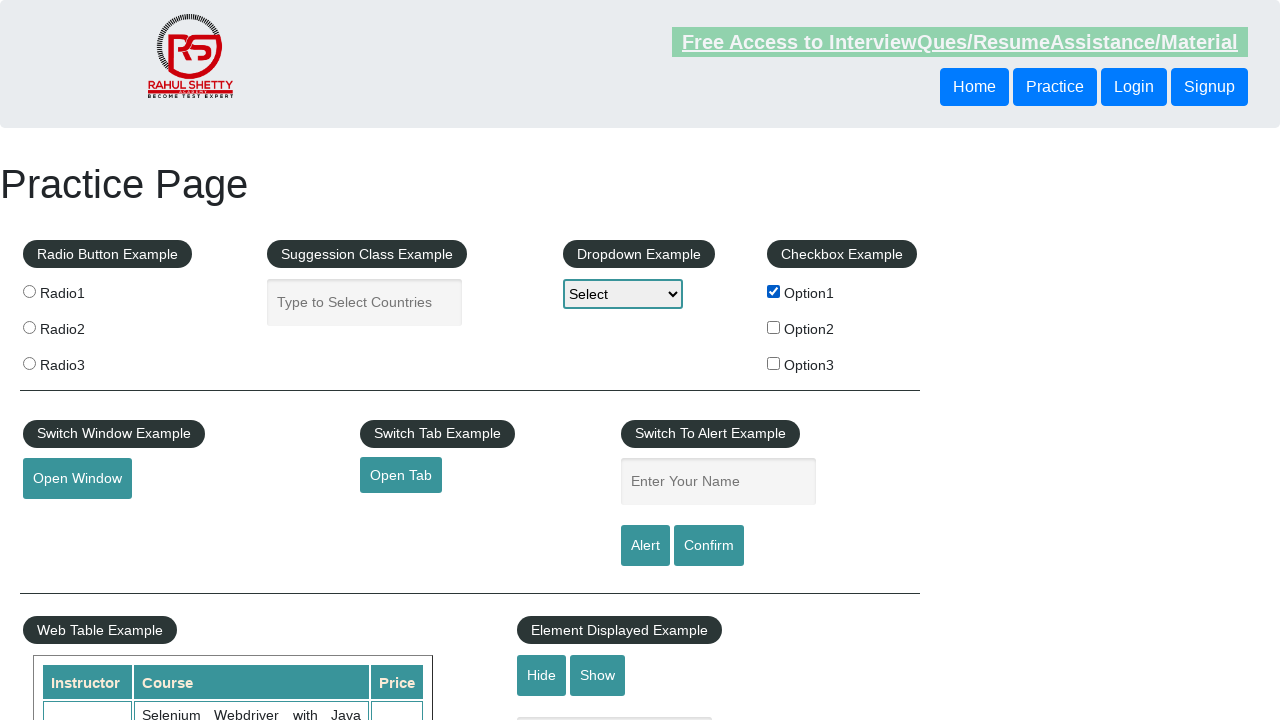

Unchecked checkbox option1 at (774, 291) on #checkBoxOption1
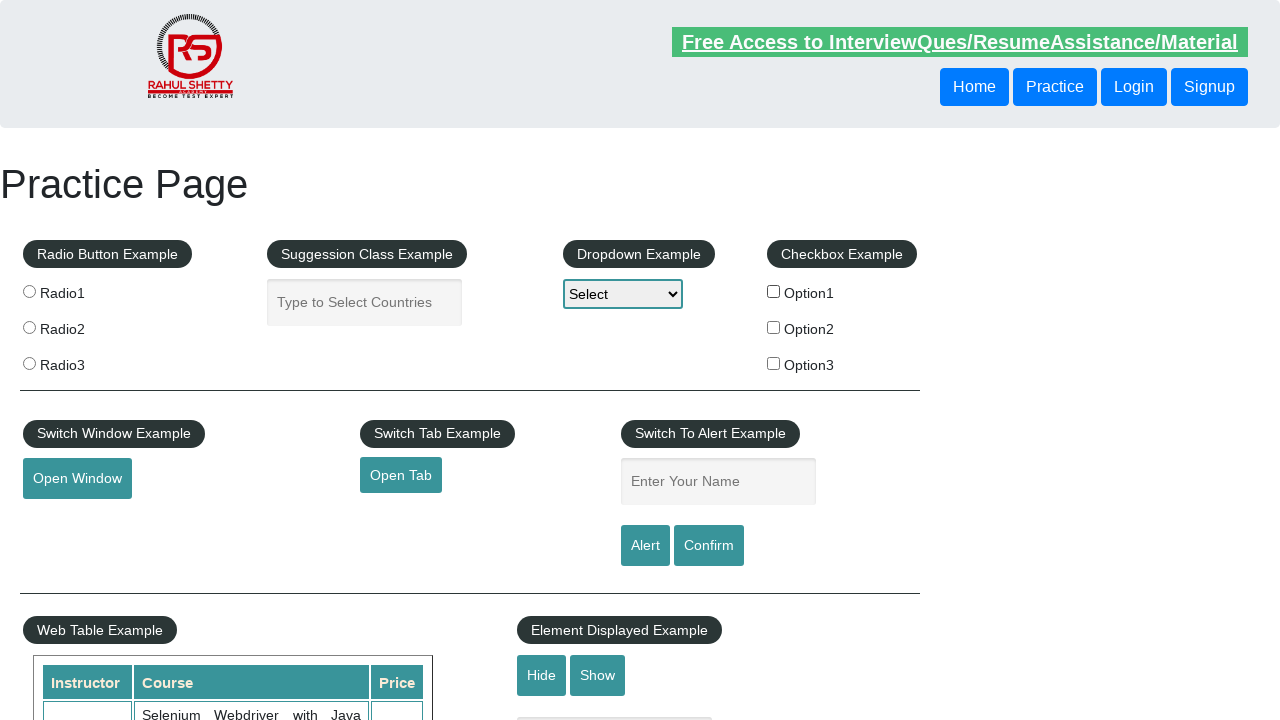

Checked checkbox option2 at (774, 327) on input[type='checkbox'][value='option2']
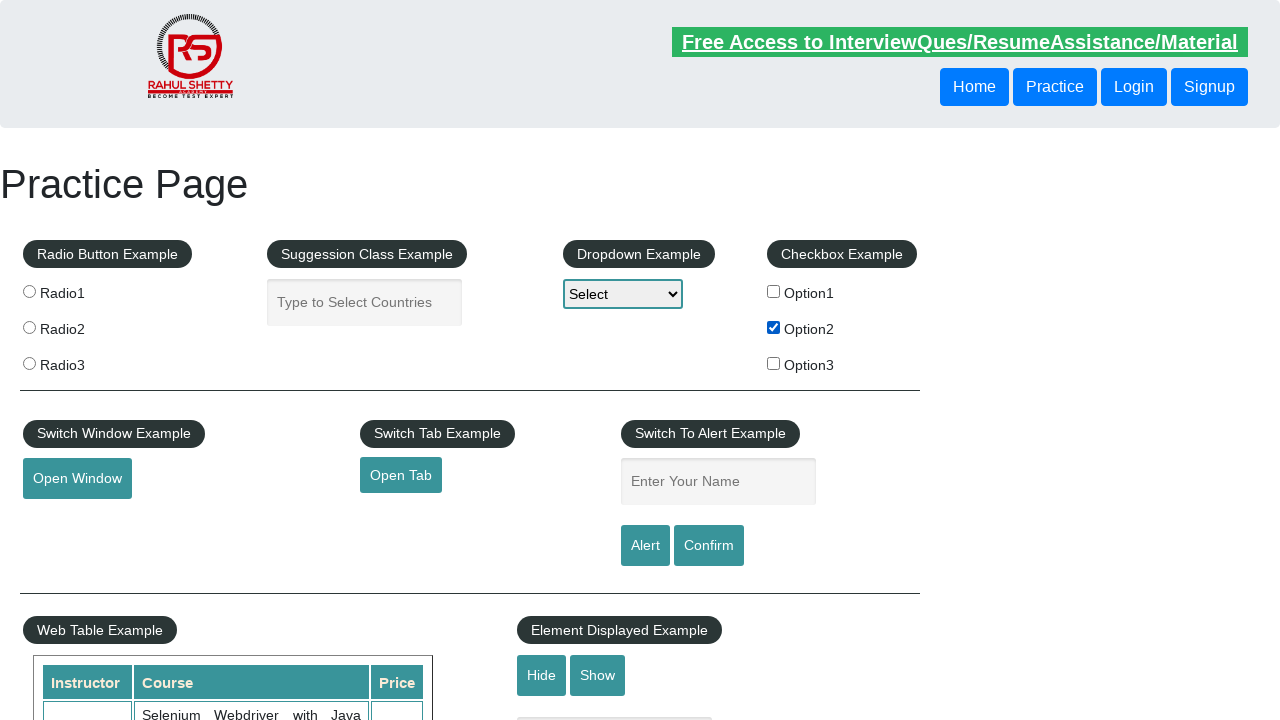

Checked checkbox option3 at (774, 363) on input[type='checkbox'][value='option3']
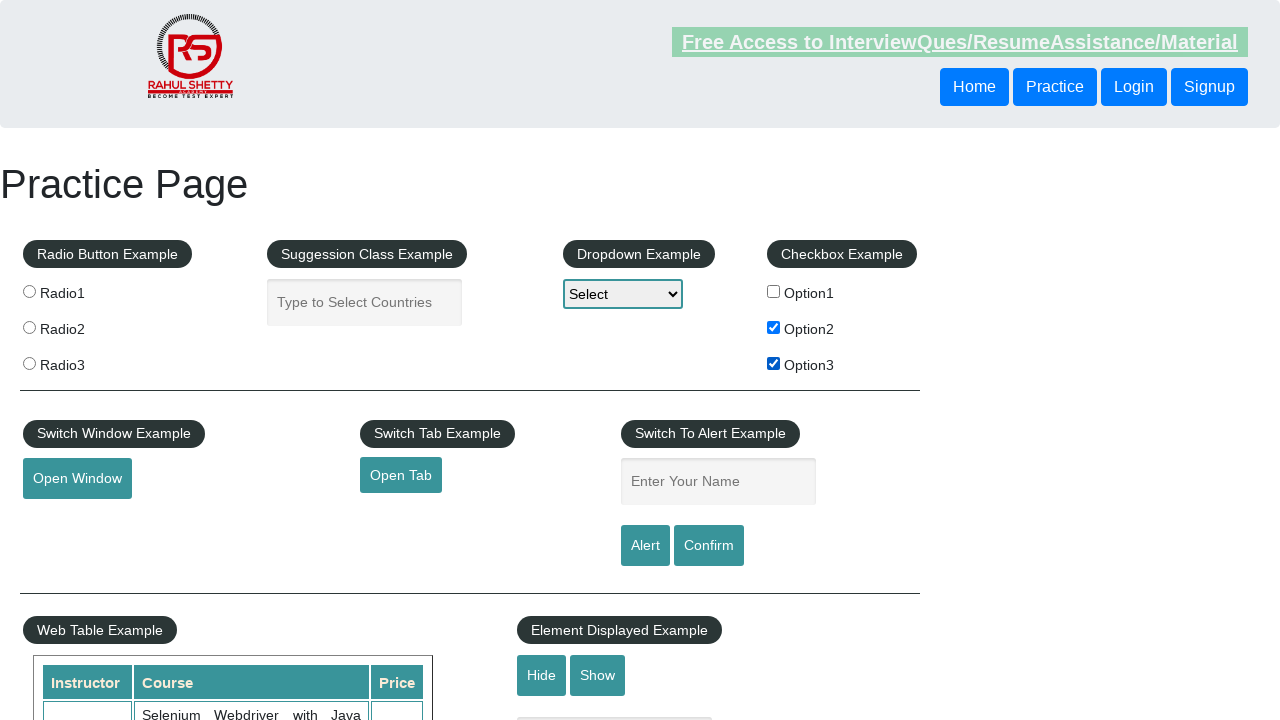

Selected option2 from static dropdown on select
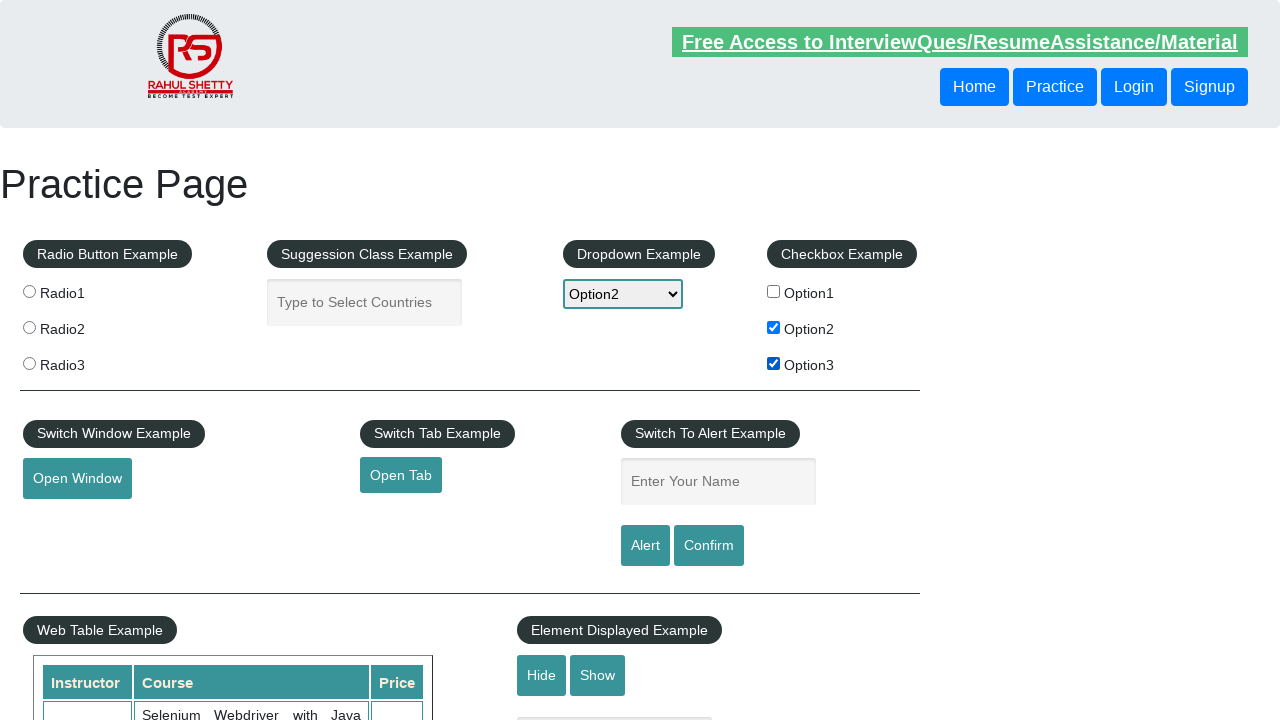

Typed 'ind' in dynamic dropdown/autocomplete field on #autocomplete
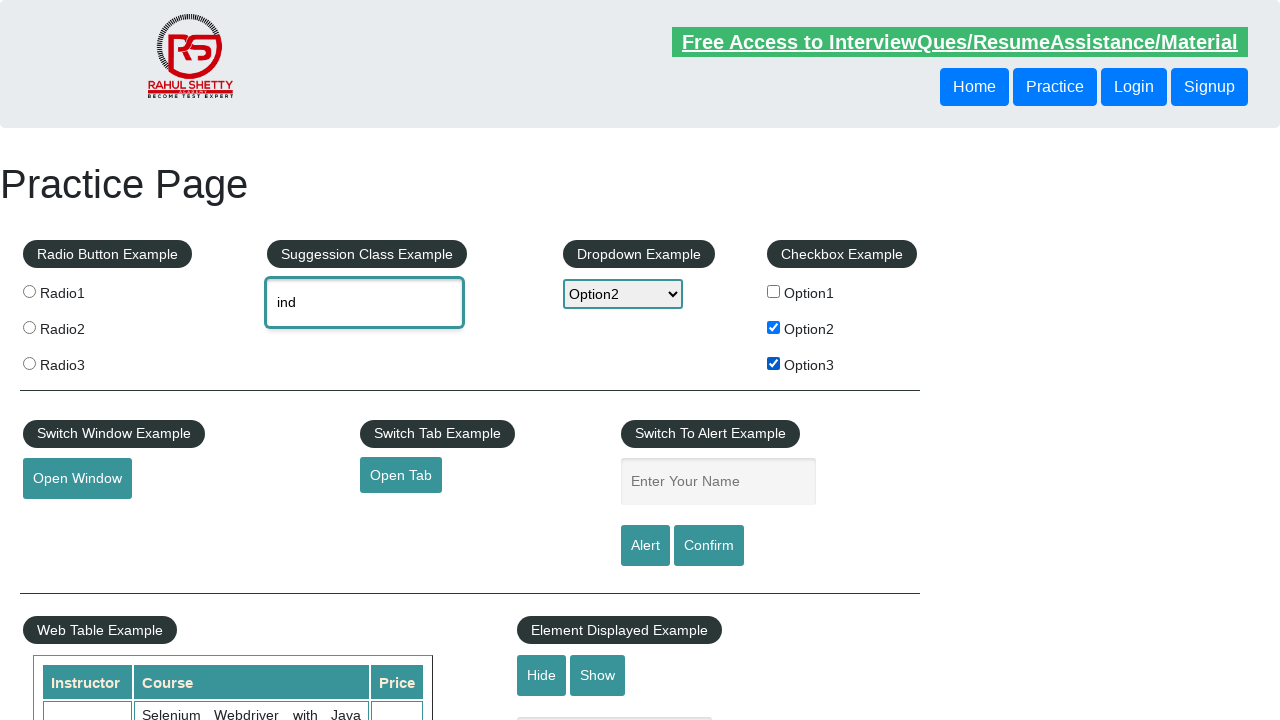

Dynamic dropdown menu items loaded
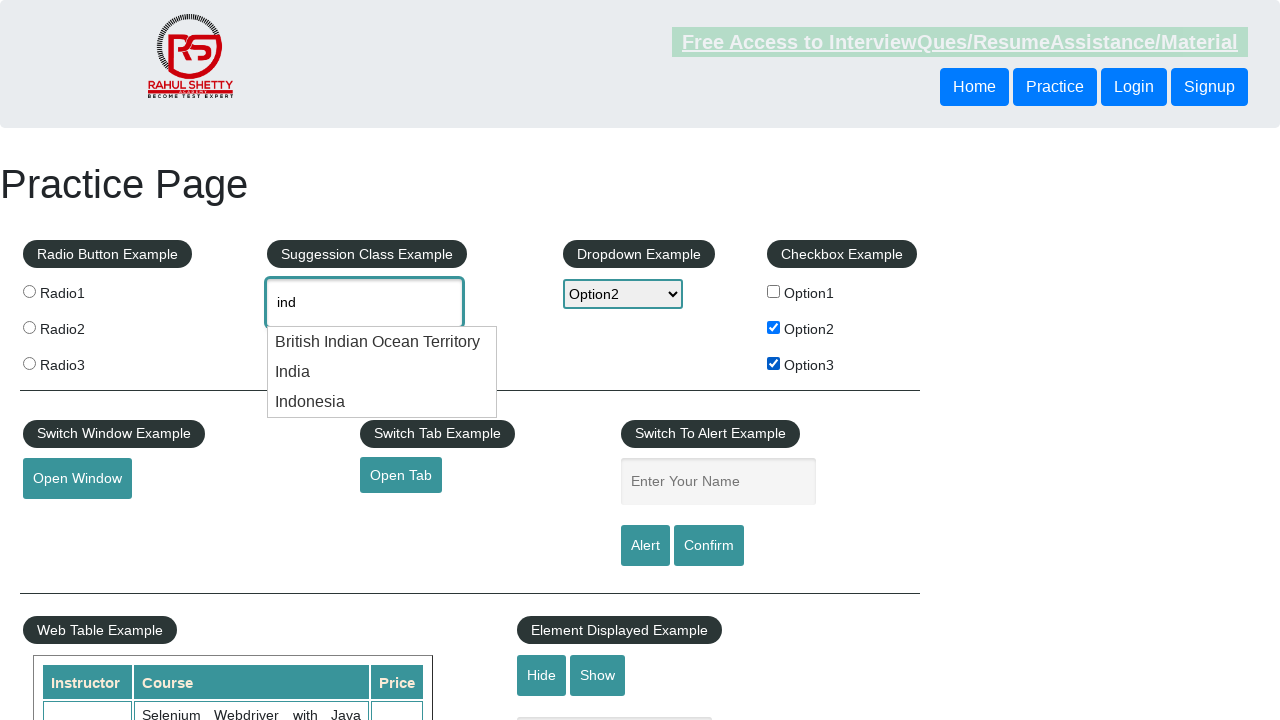

Selected India from dynamic dropdown menu at (382, 342) on .ui-menu-item div:has-text('India')
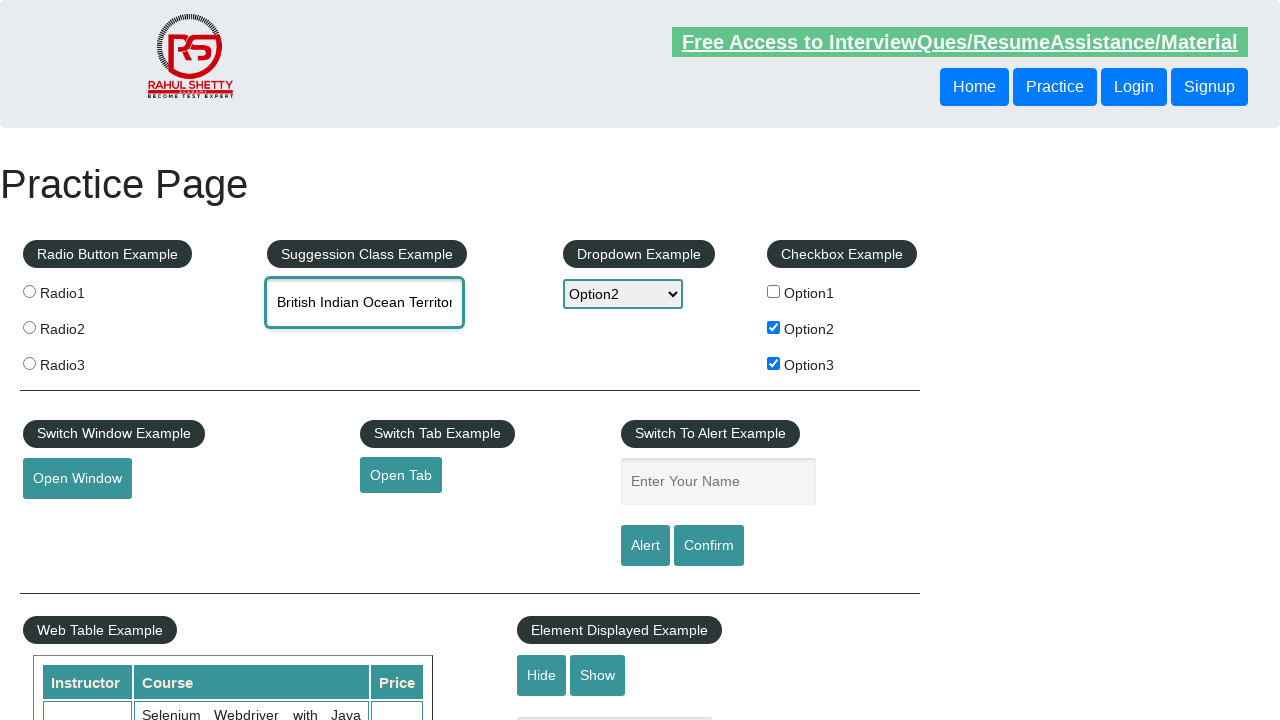

Clicked hide textbox button at (542, 675) on #hide-textbox
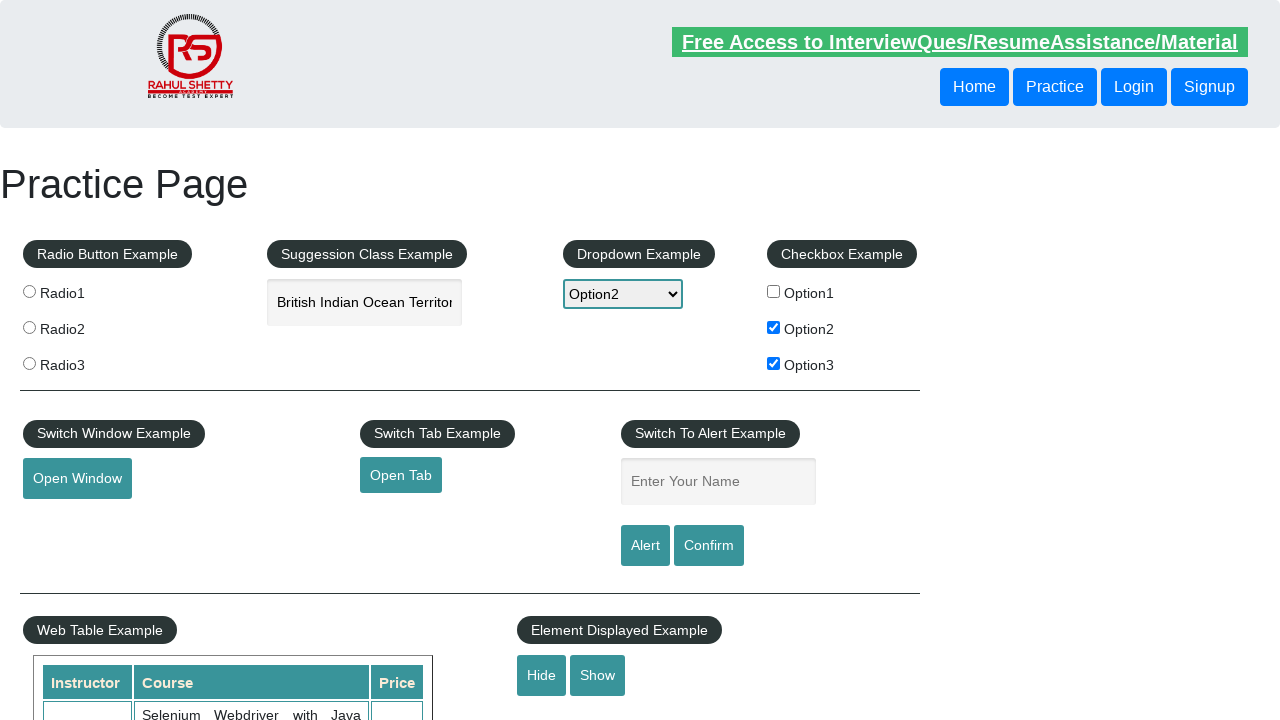

Clicked show textbox button at (598, 675) on #show-textbox
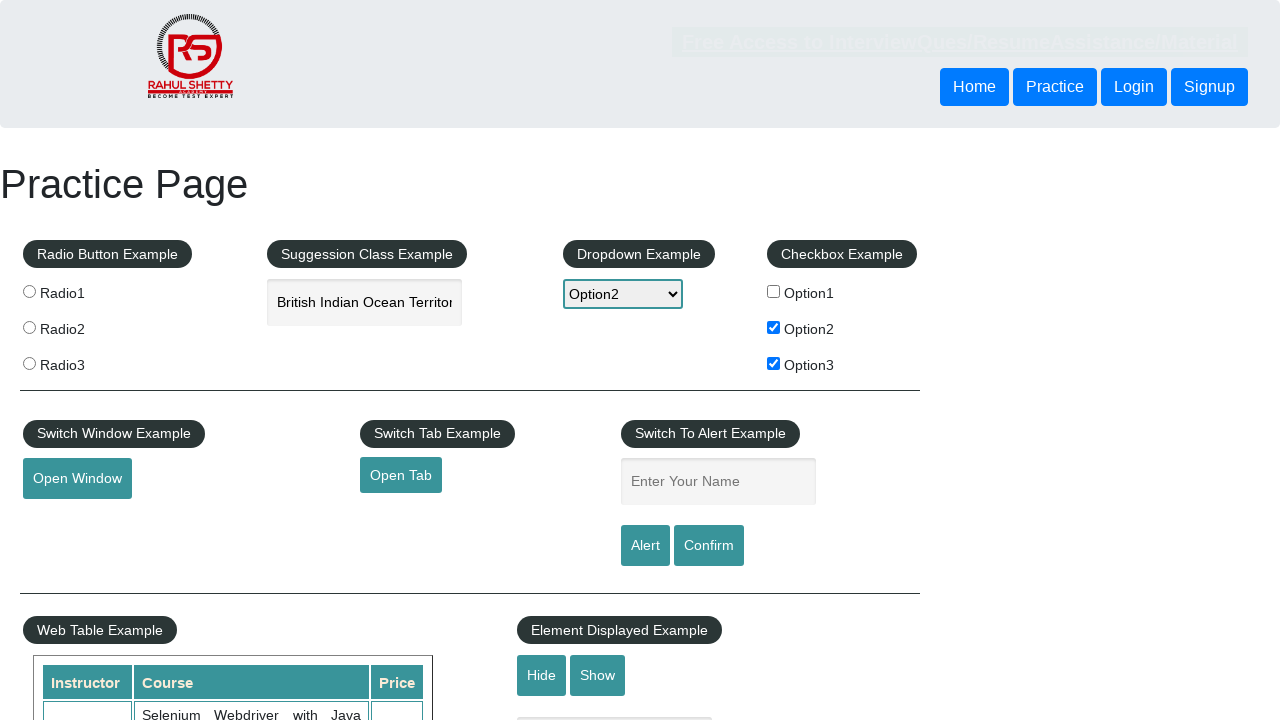

Checked radio button radio2 at (29, 327) on [value='radio2']
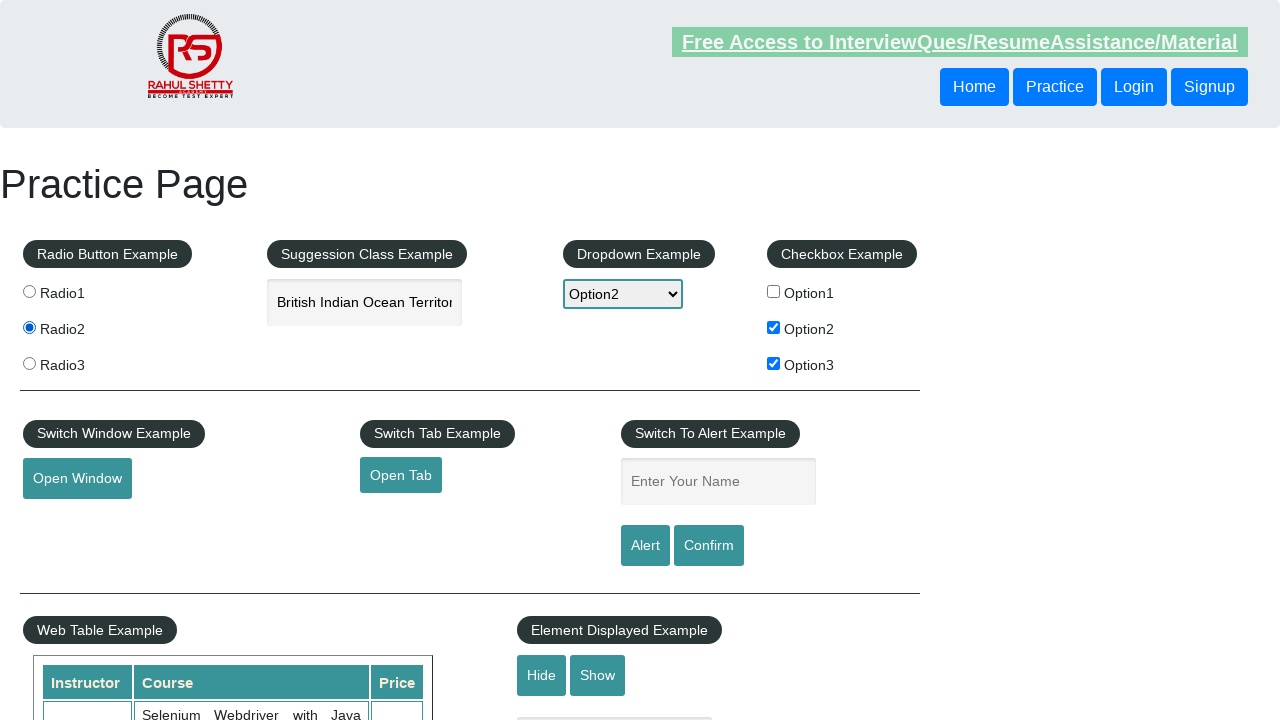

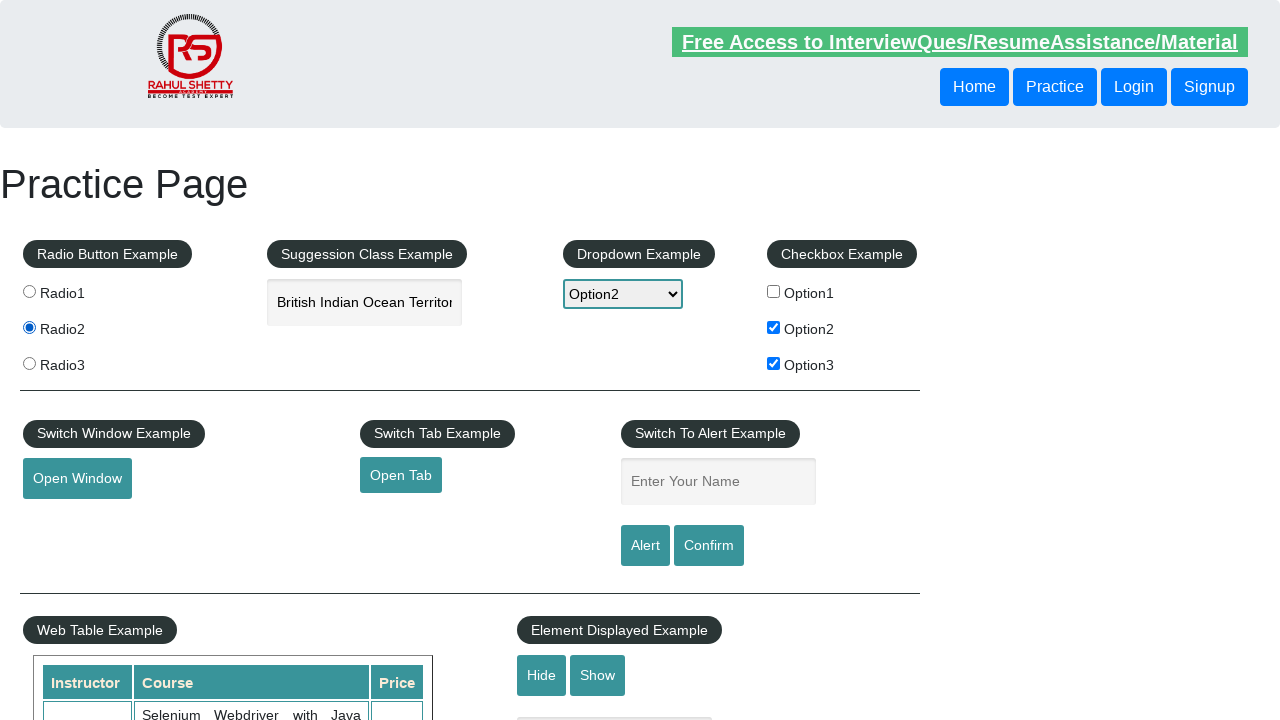